Tests form submission with invalid input and verifies error message appears

Starting URL: https://www.uni-rostock.de/

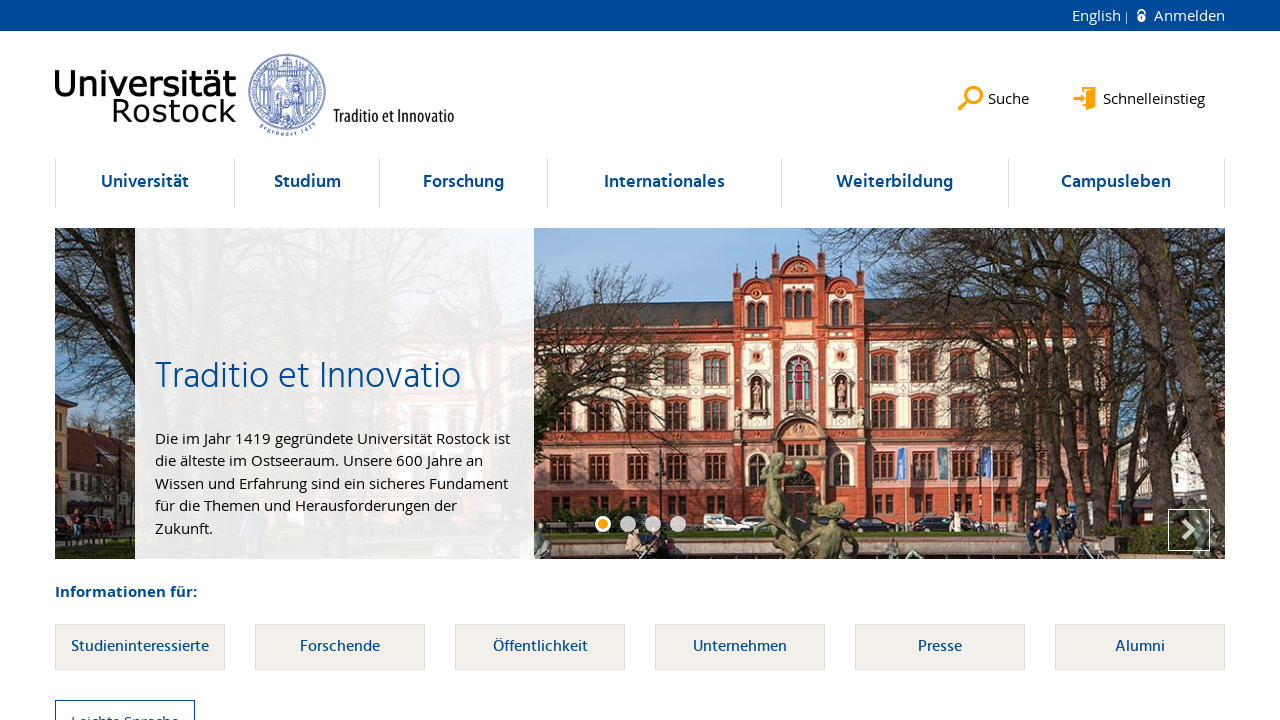

Clicked search button to open search form at (994, 81) on button[data-content='search']
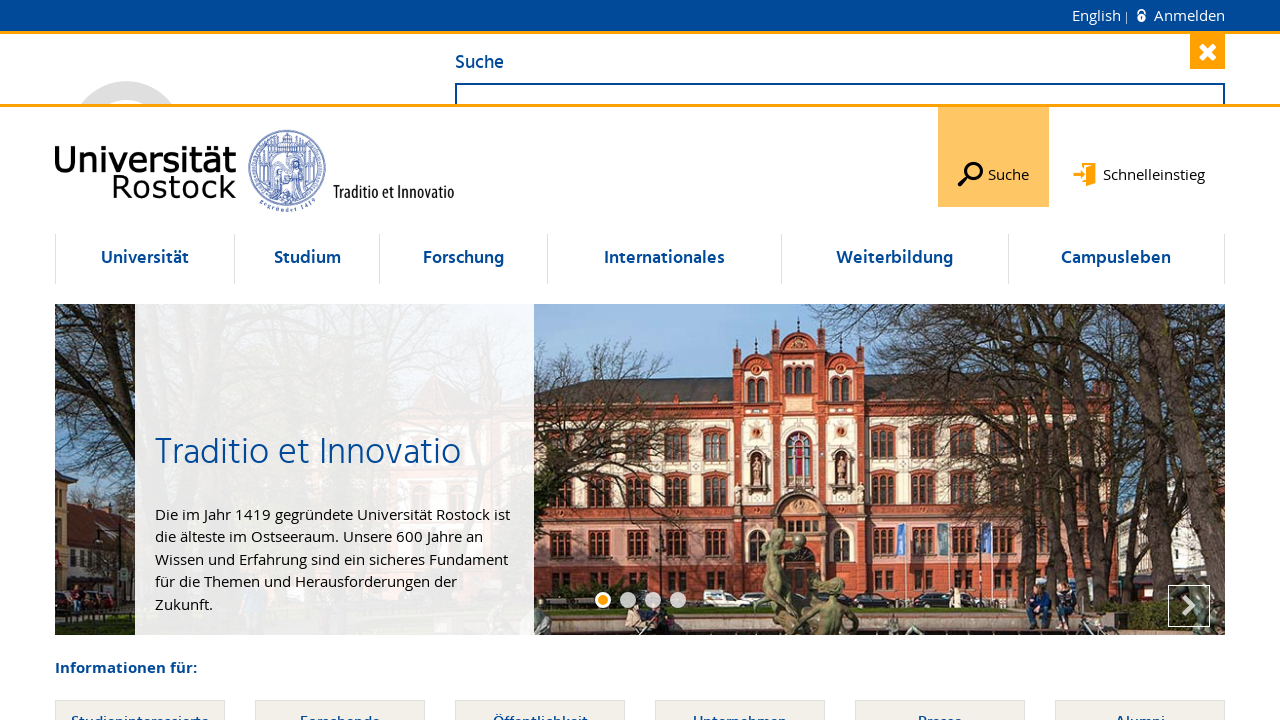

Filled search field with invalid input 'invalidinput' on #search-field
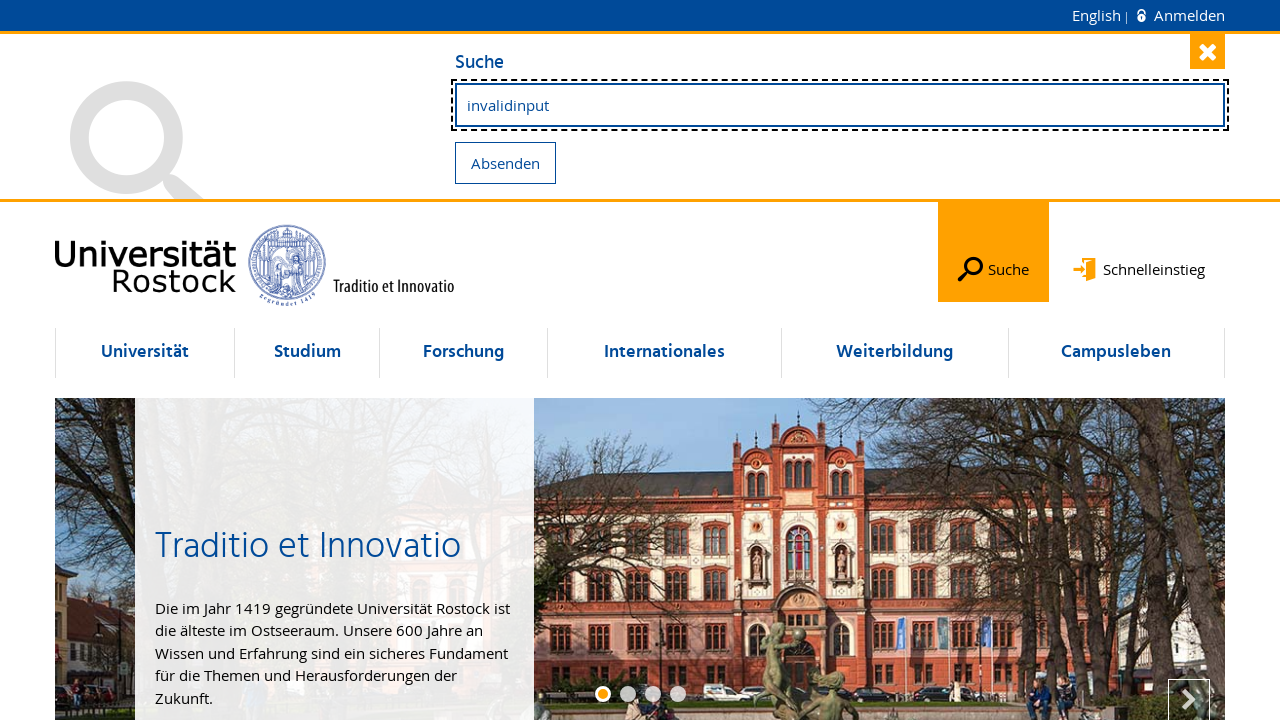

Submitted form by pressing Enter on #search-field
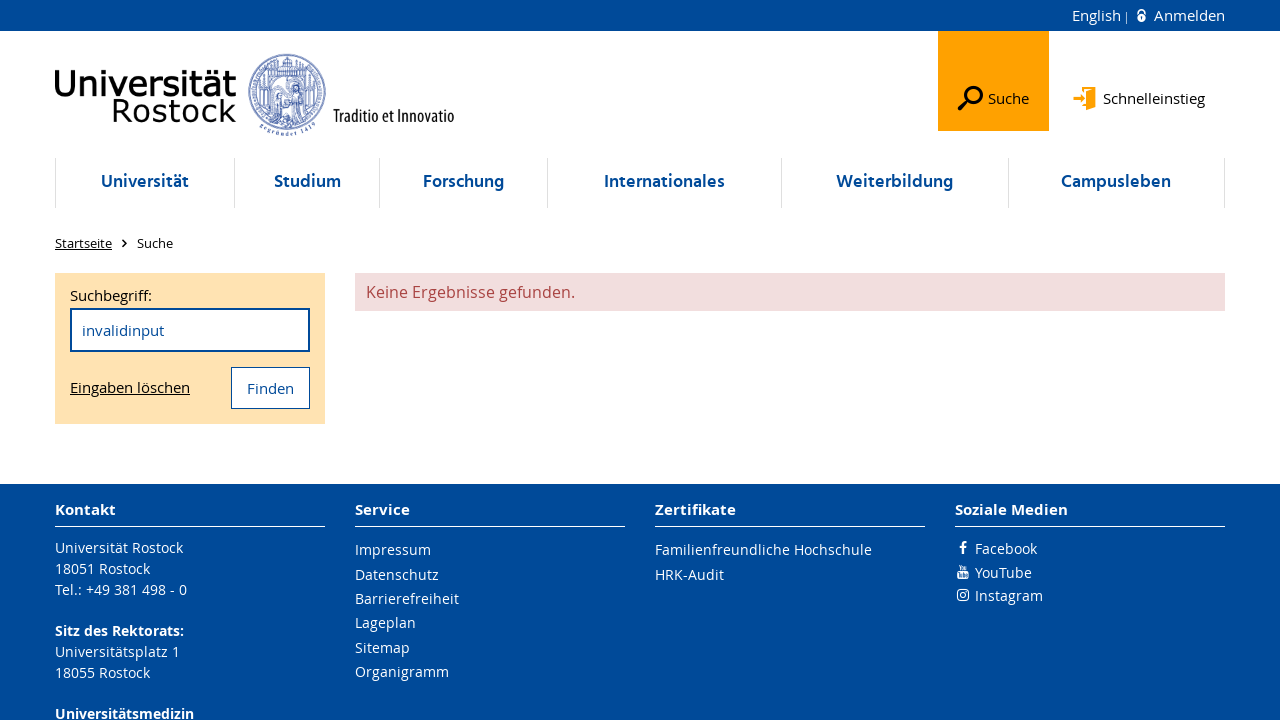

Error message appeared and became visible
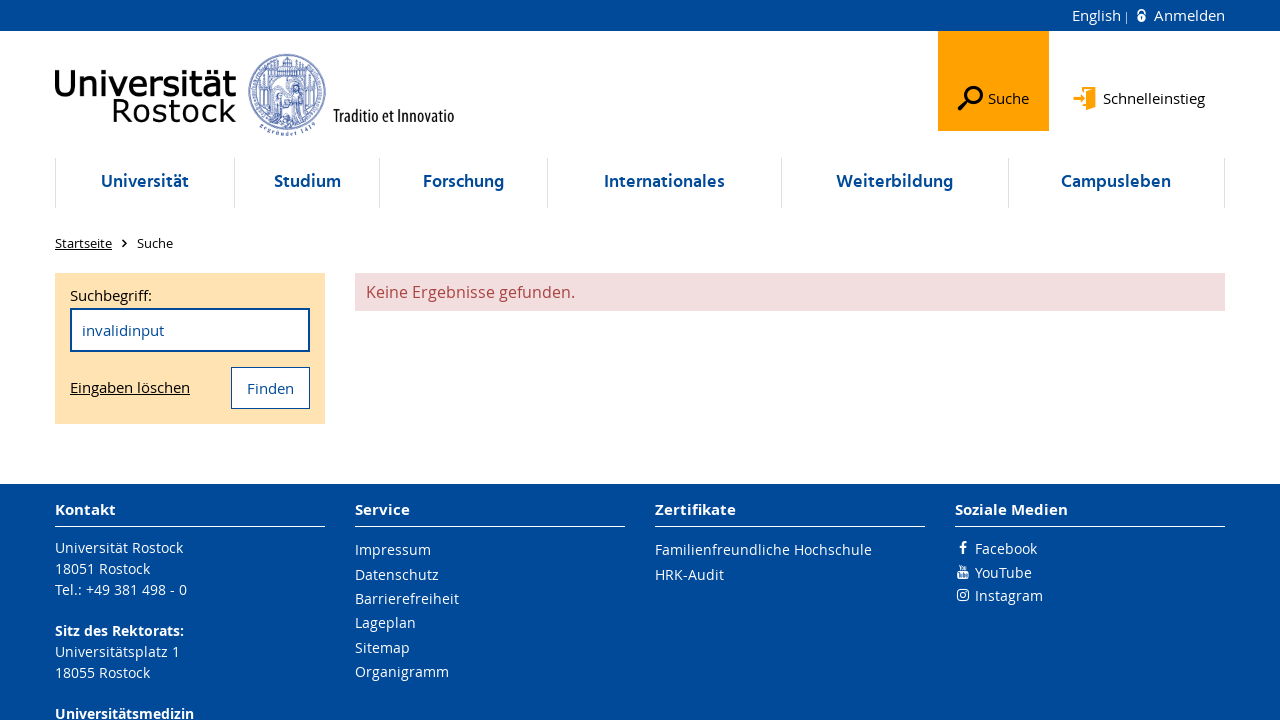

Verified error message text 'Keine Ergebnisse gefunden.' is displayed
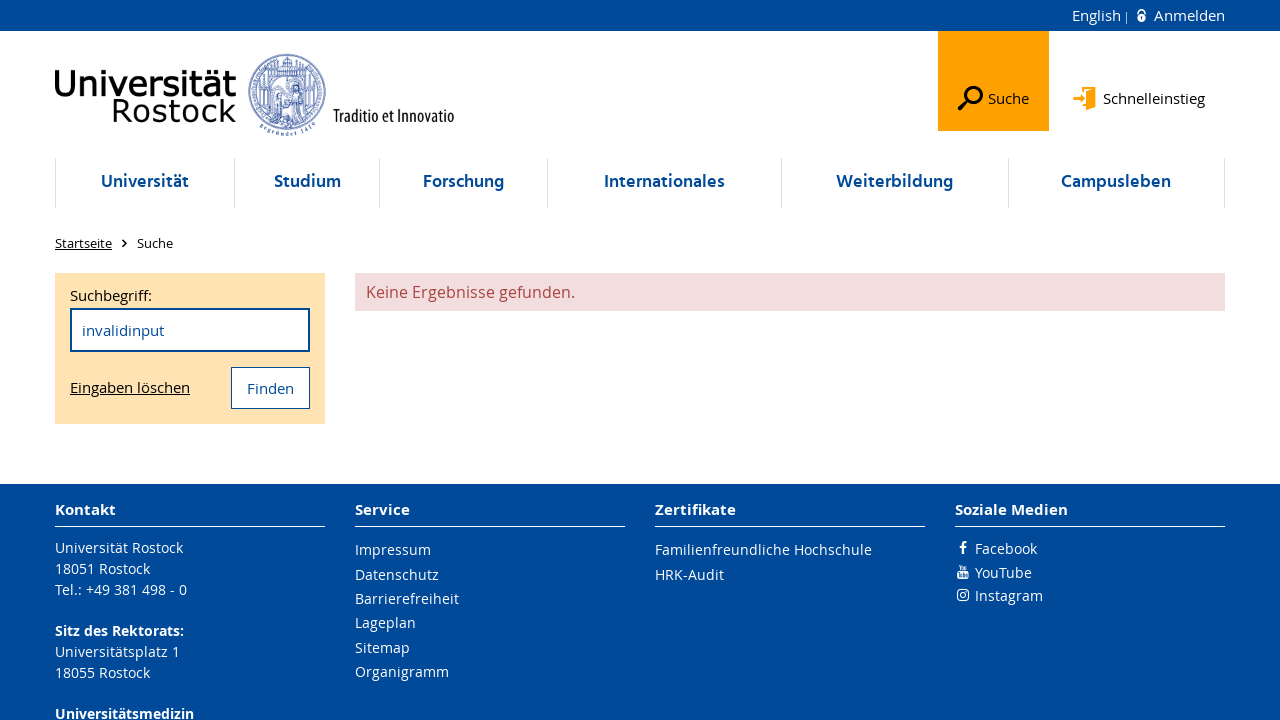

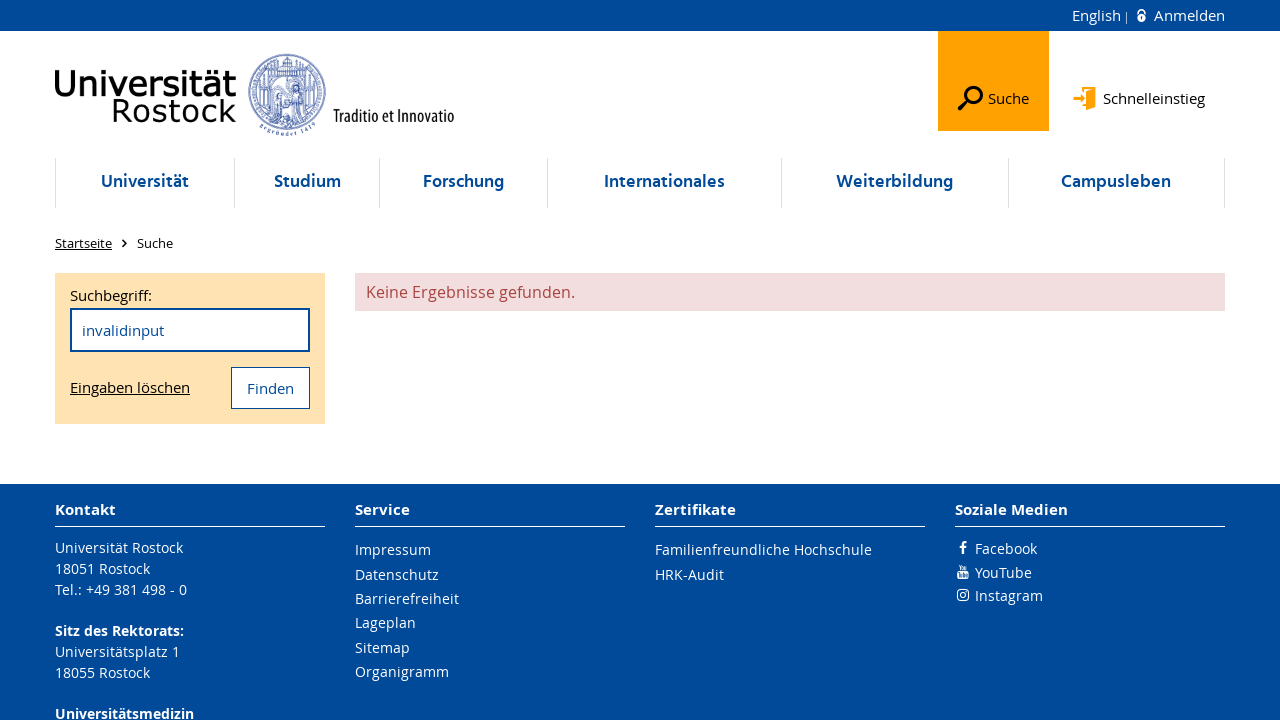